Tests DuckDuckGo search functionality by entering "selenide" as a search query and verifying results contain selenide.org

Starting URL: https://duckduckgo.com/

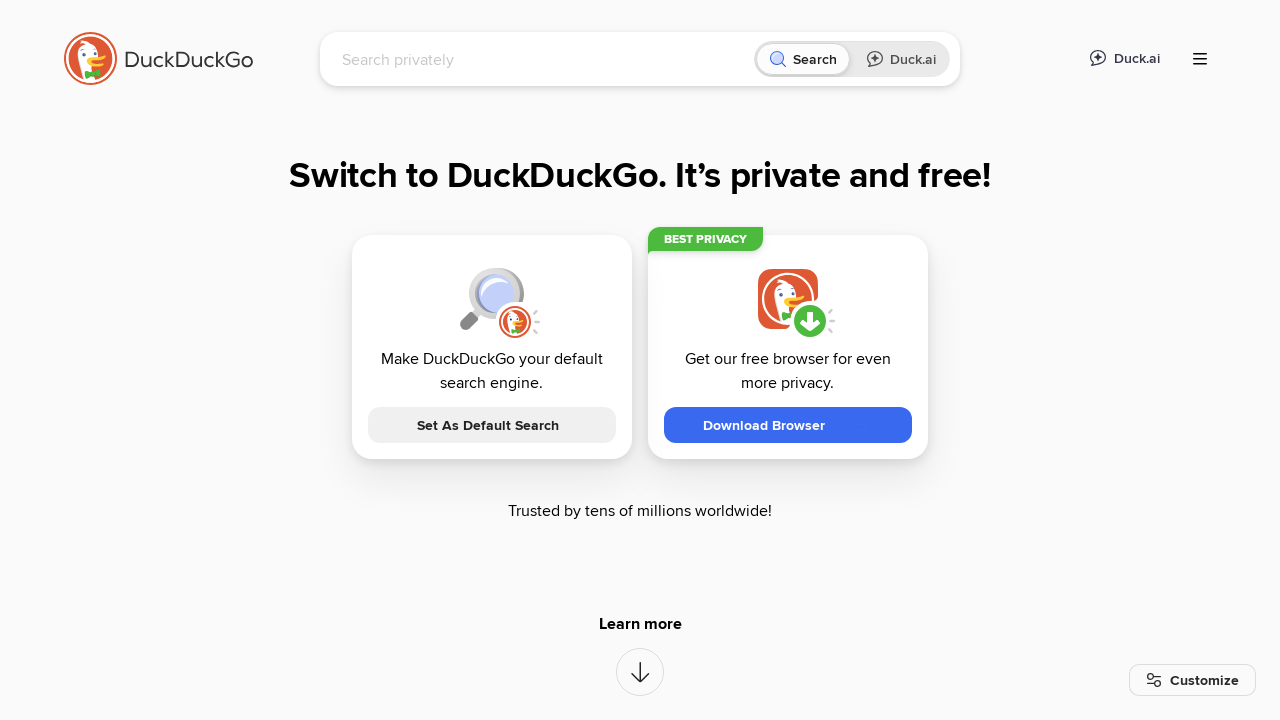

Filled search box with 'selenide' query on input[name='q']
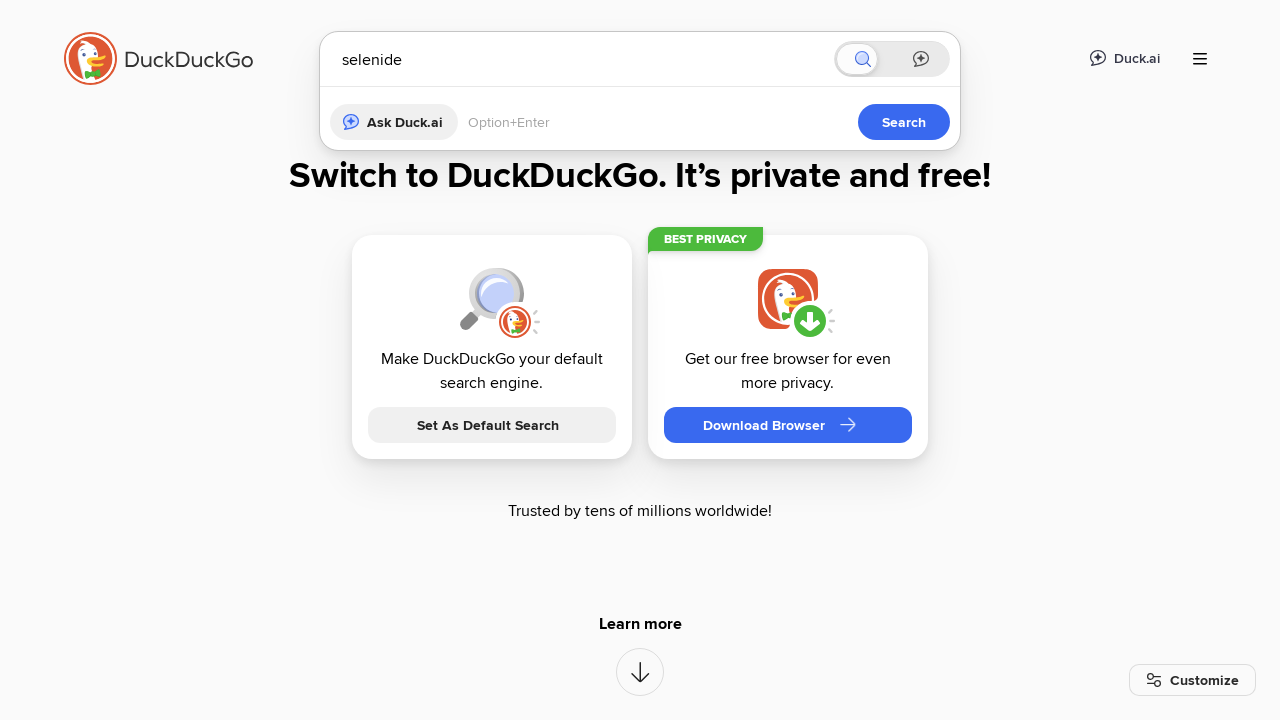

Pressed Enter to submit search query on input[name='q']
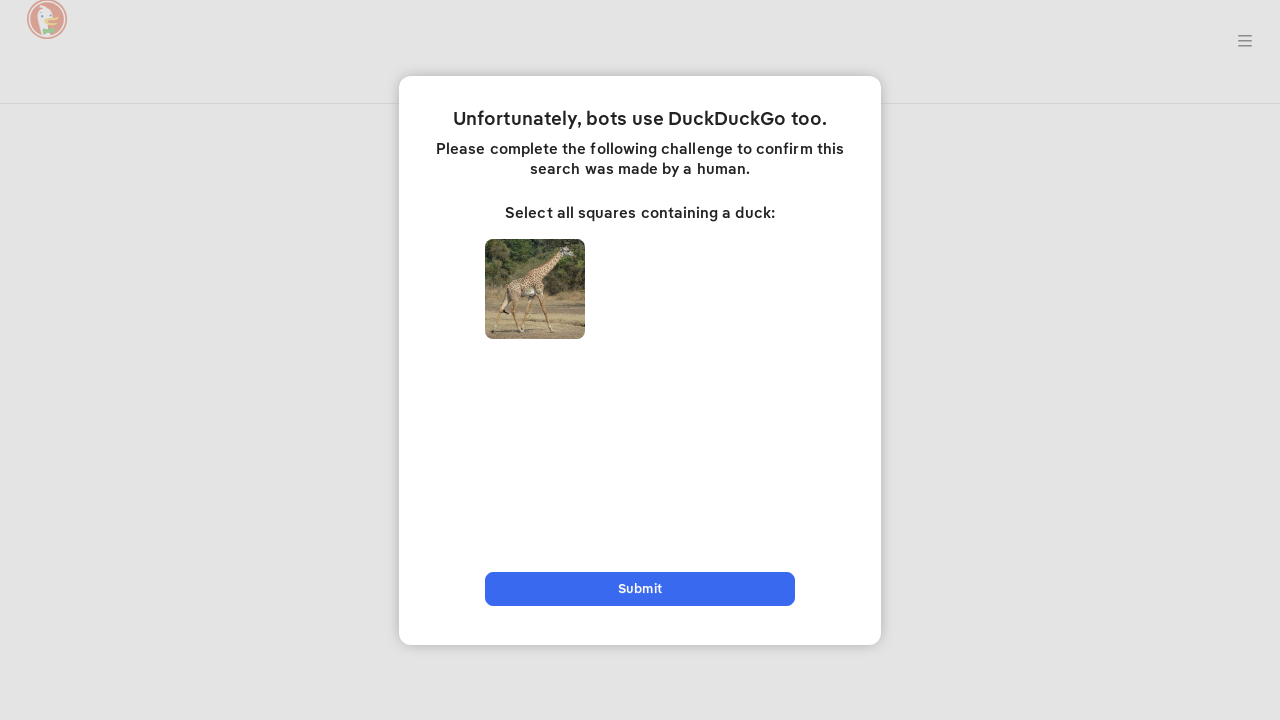

Search results loaded and verified
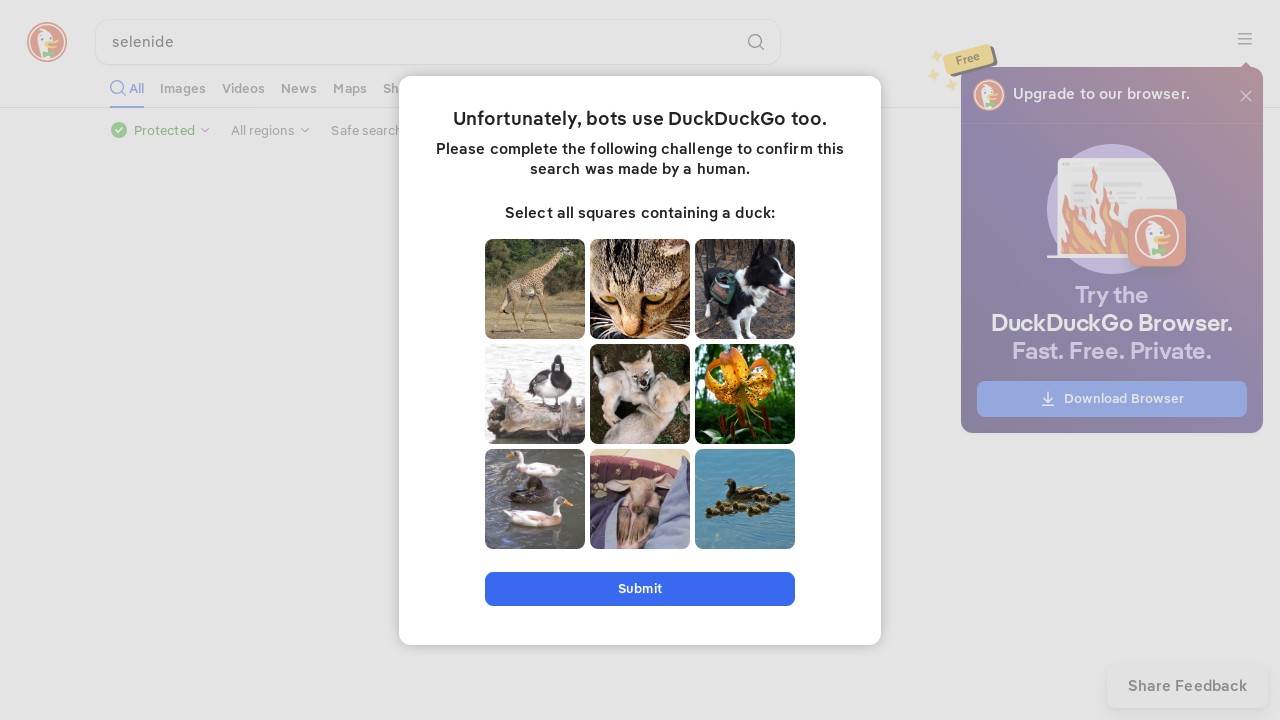

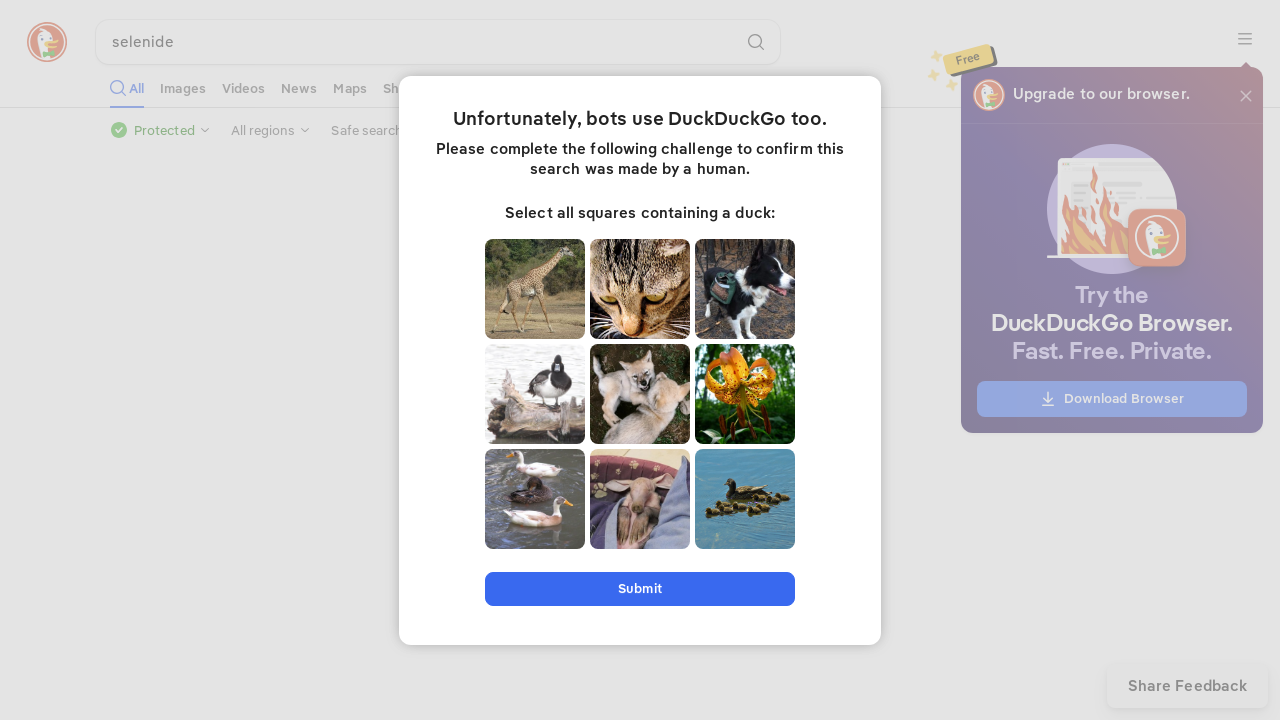